Tests a dynamic page by waiting for a verify button to become clickable, clicking it, and verifying that a success message is displayed.

Starting URL: http://suninjuly.github.io/wait2.html

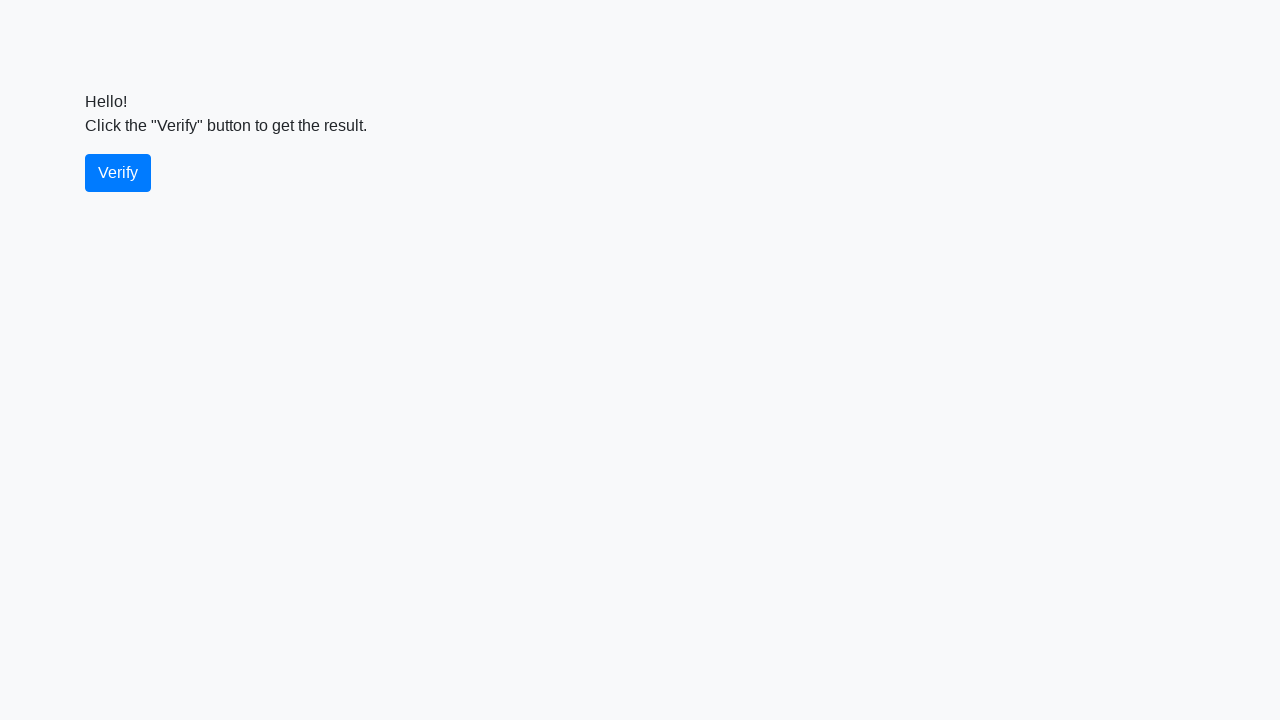

Waited for verify button to become visible
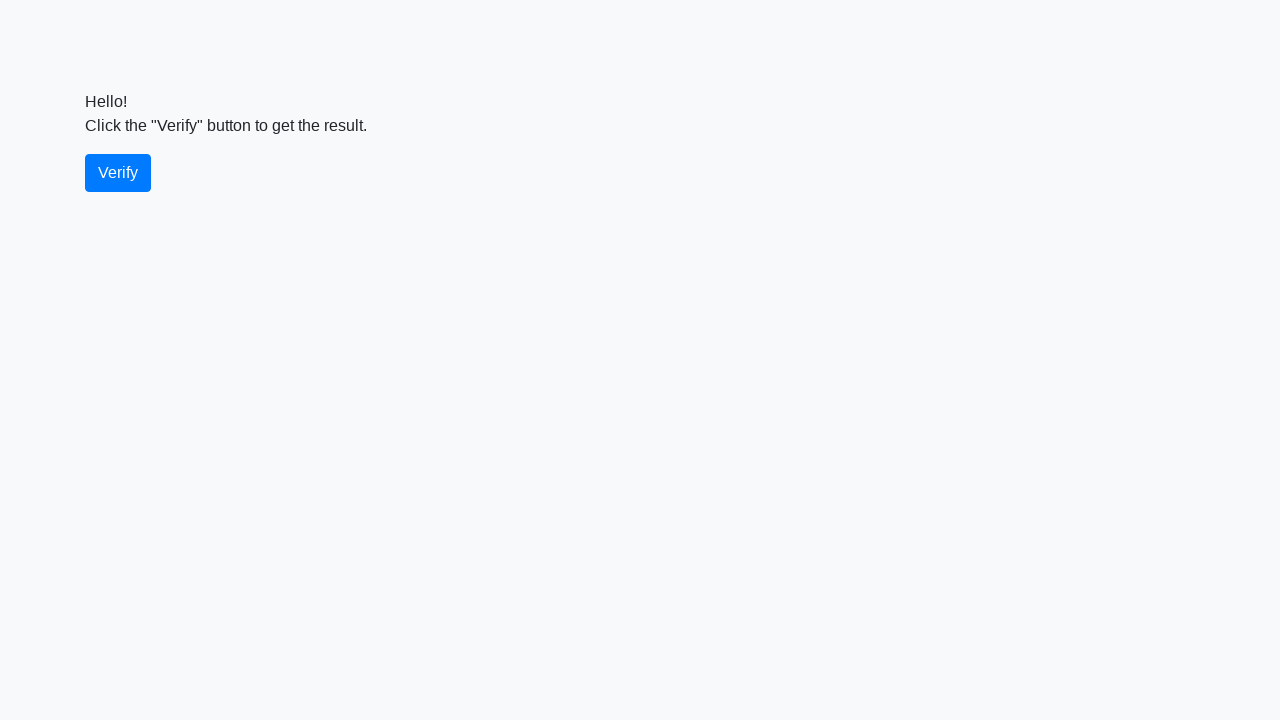

Clicked the verify button at (118, 173) on #verify
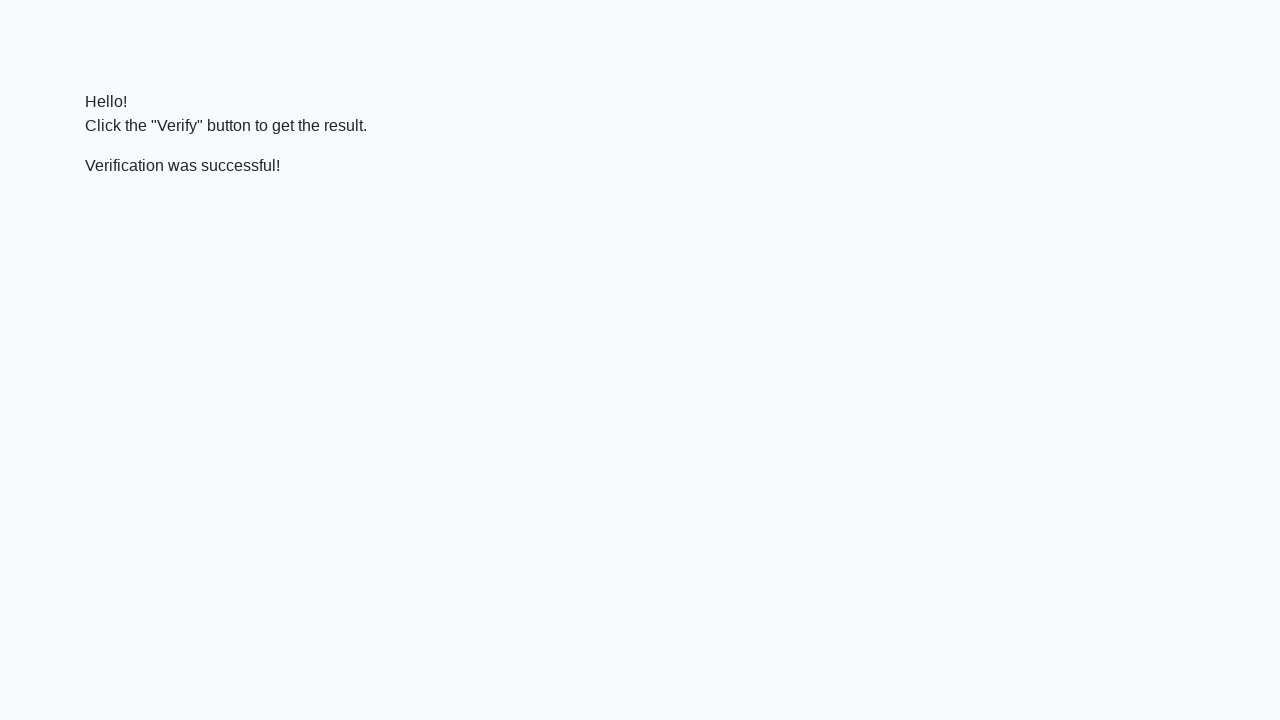

Waited for success message to become visible
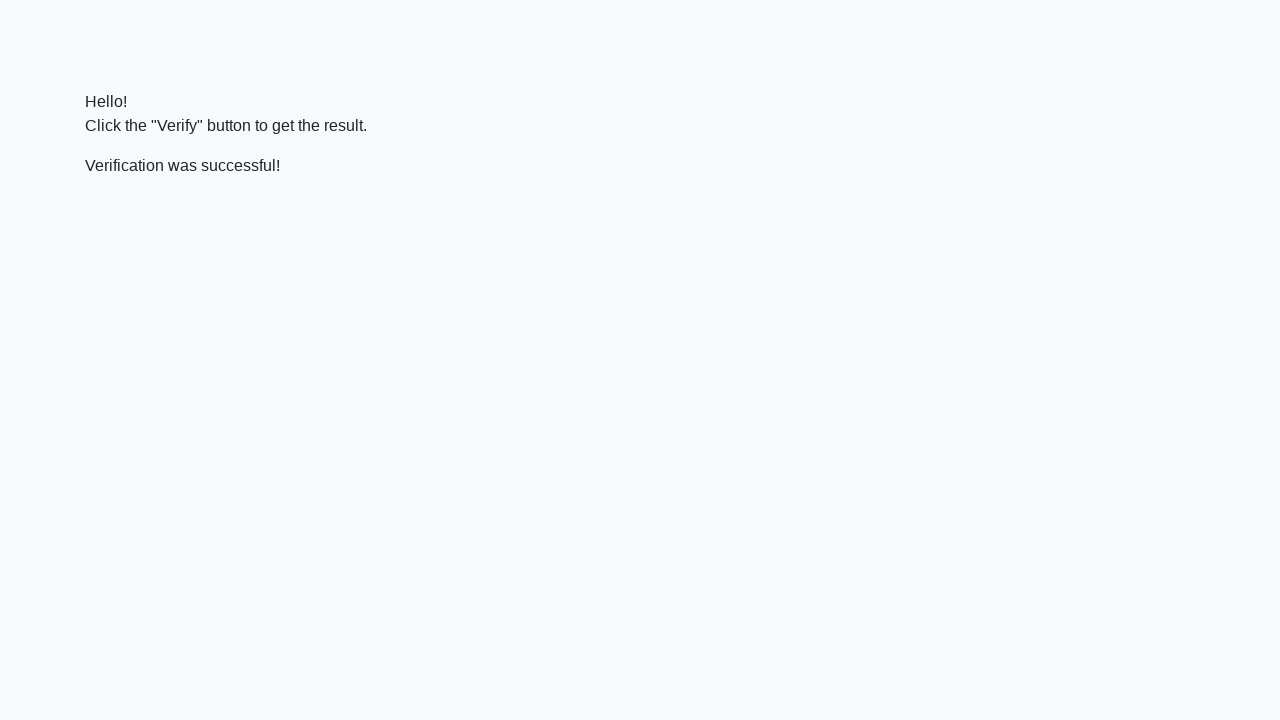

Verified that success message contains 'successful'
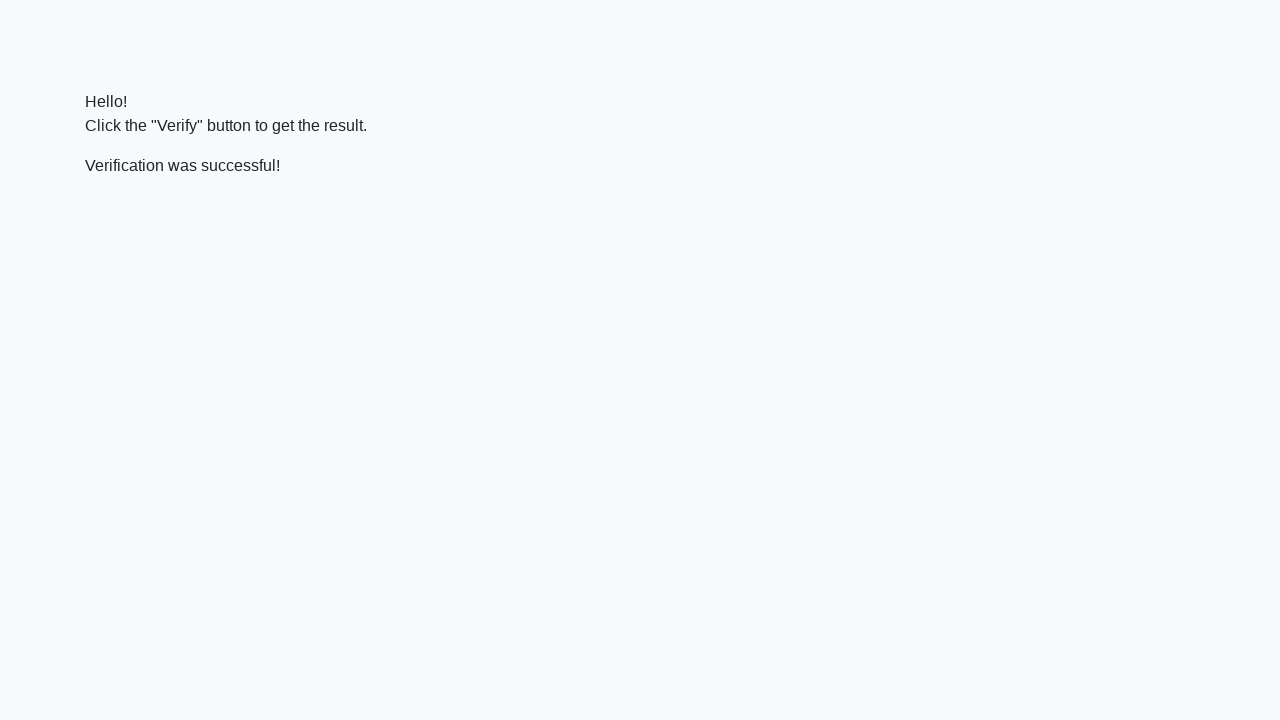

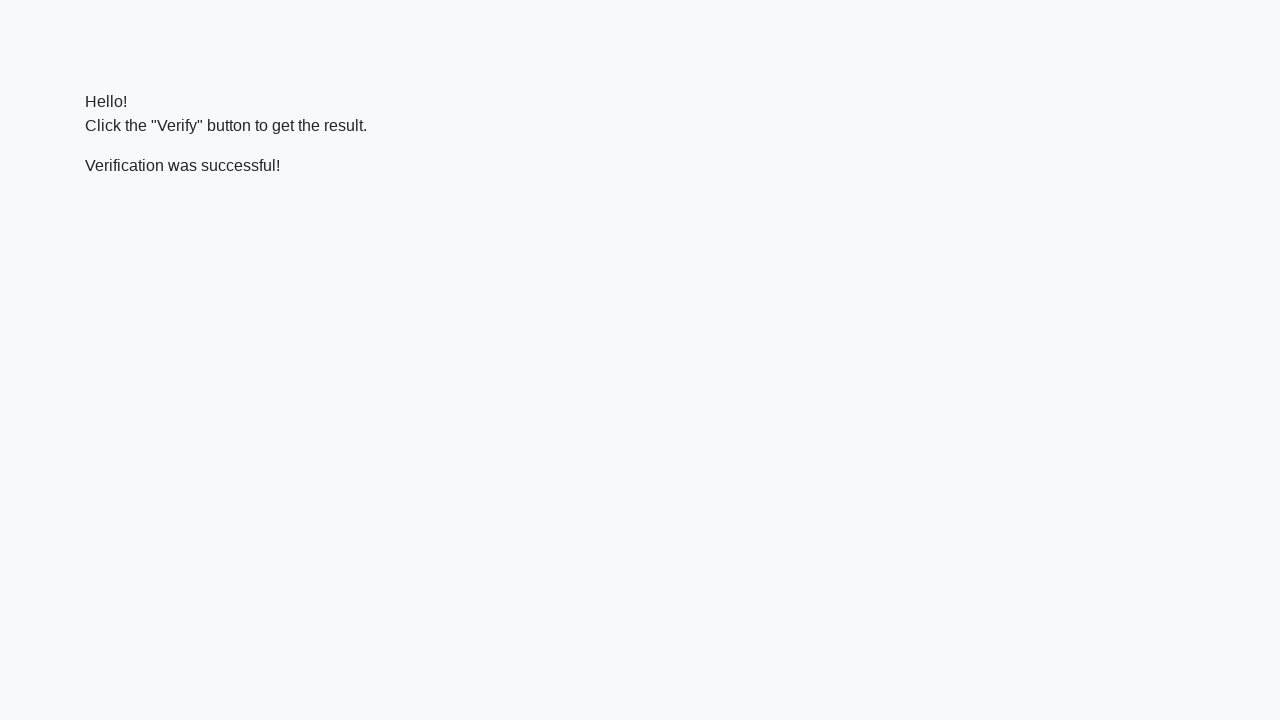